Navigates to Ajio website and verifies the page loads by checking the title

Starting URL: https://www.ajio.com

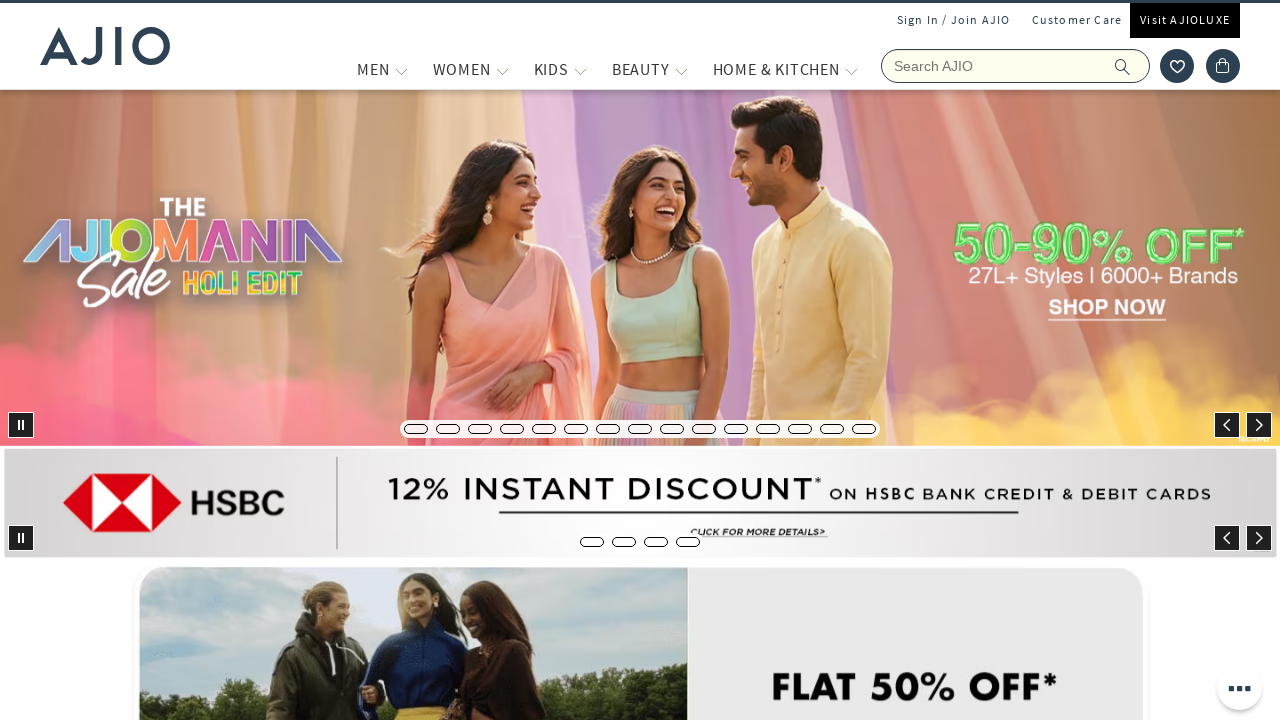

Navigated to Ajio website (https://www.ajio.com)
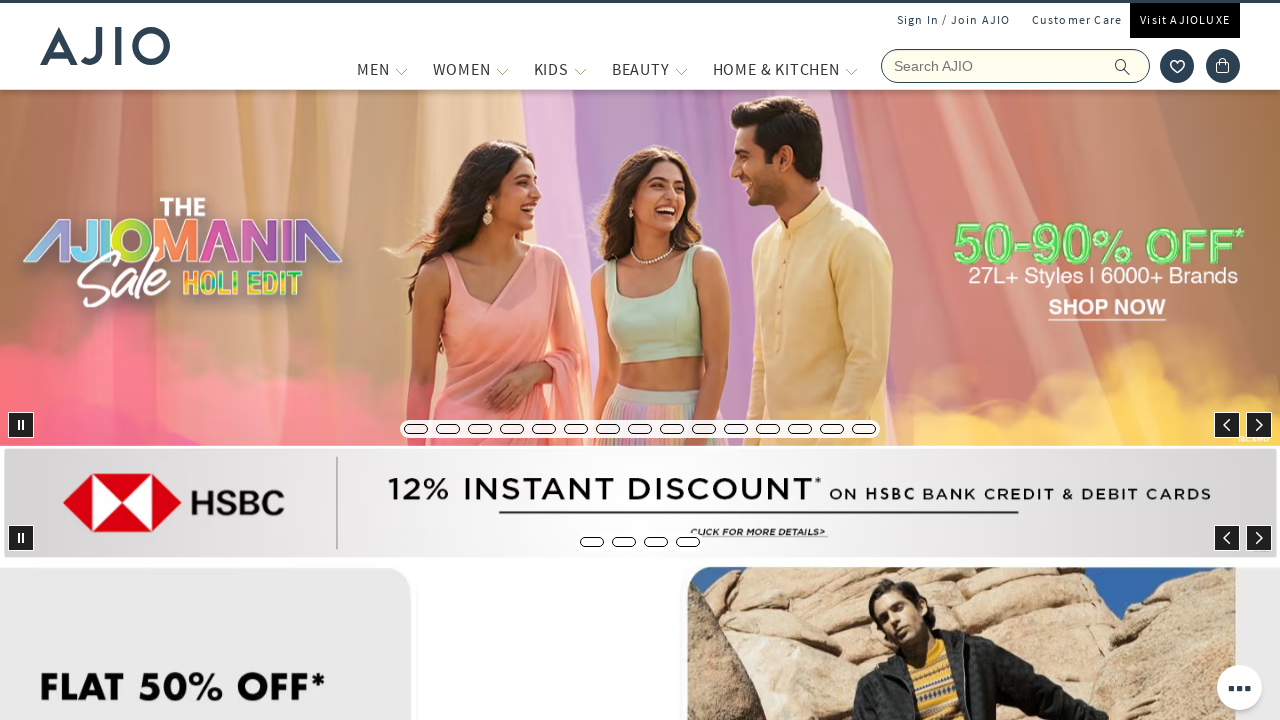

Verified page title is not empty - page loaded successfully
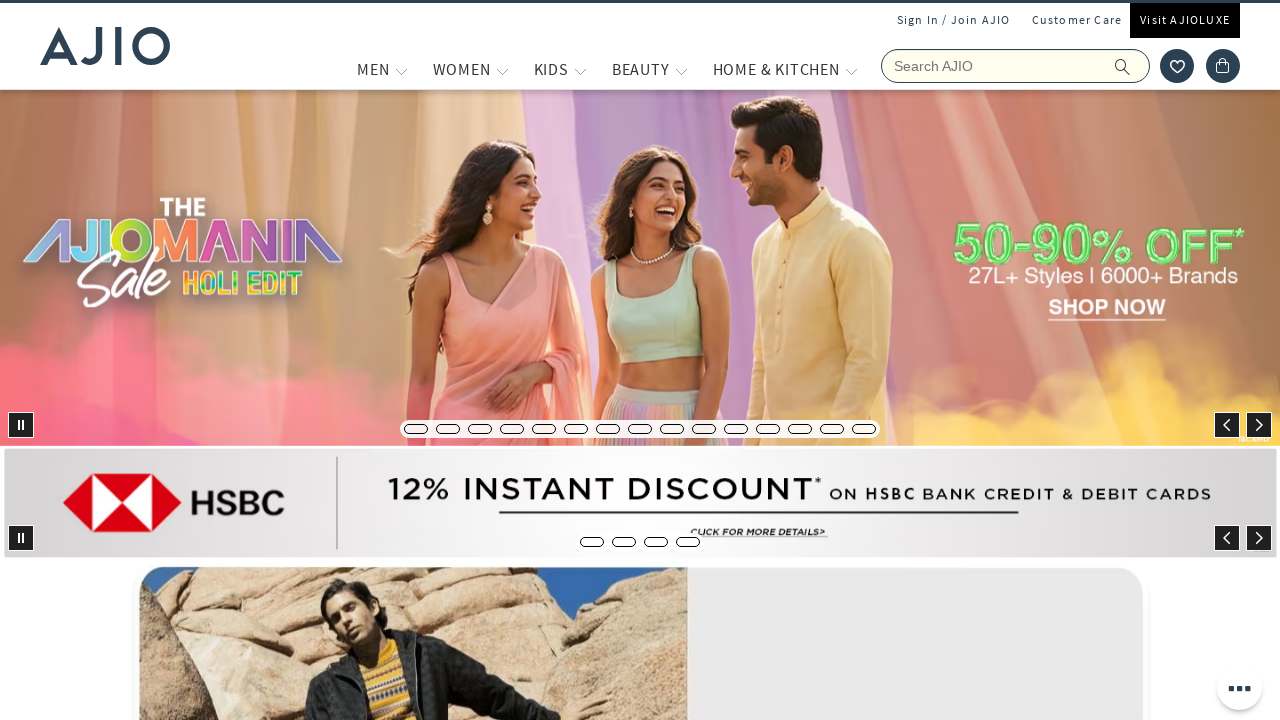

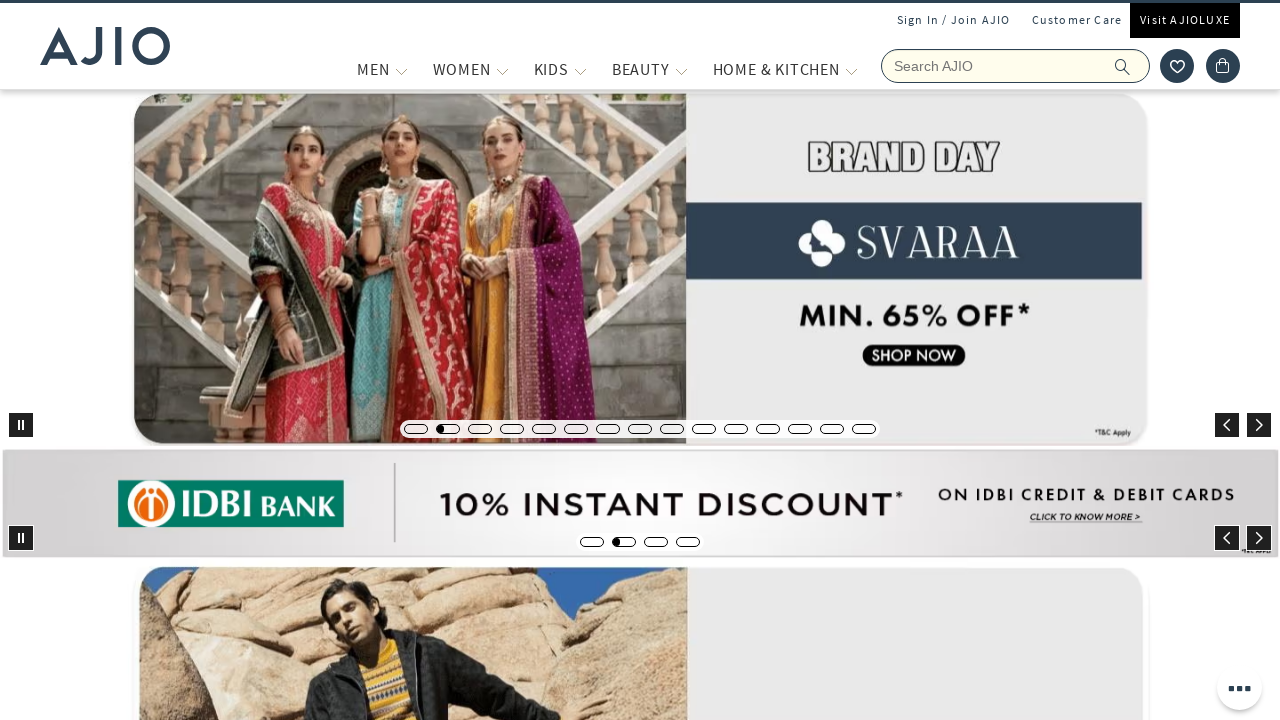